Tests basic page interaction by clicking on a div element and scrolling down the page using arrow key presses

Starting URL: http://www.seriouslysarah.com/

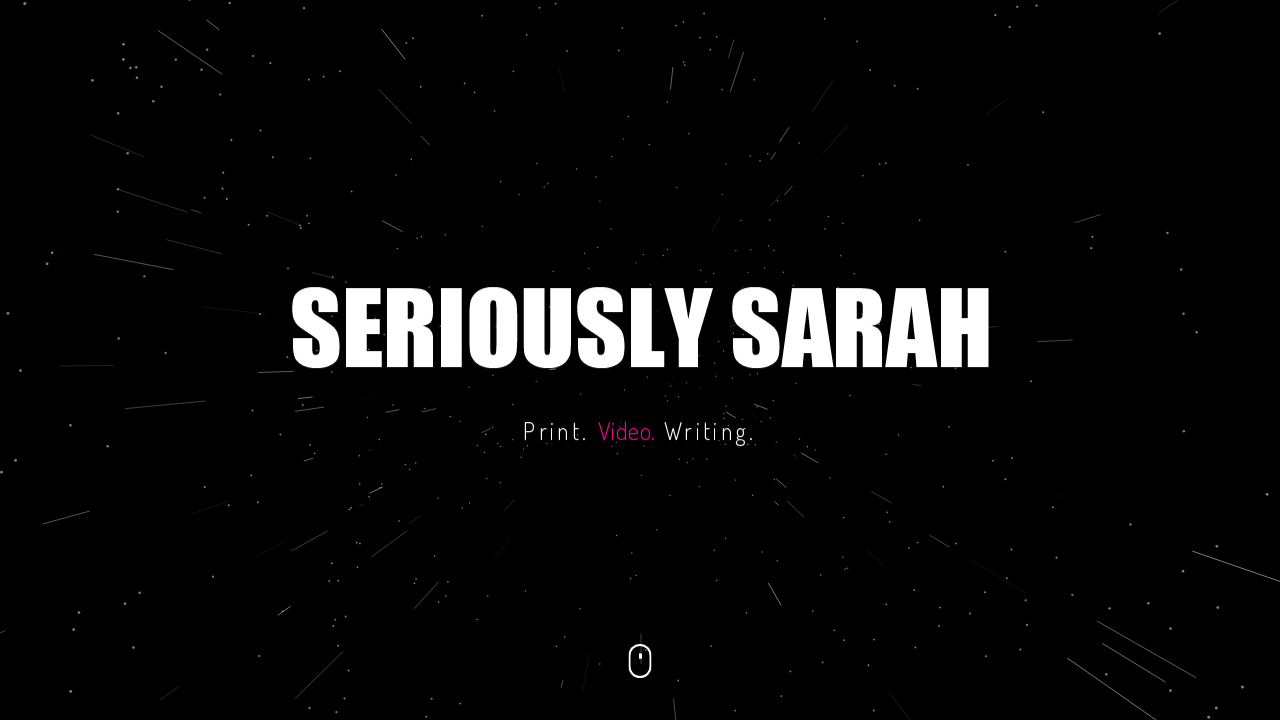

Clicked on div element containing 'Print. Video. Writing.' text at (640, 360) on div >> internal:has-text="Print. Video. Writing."i >> nth=1
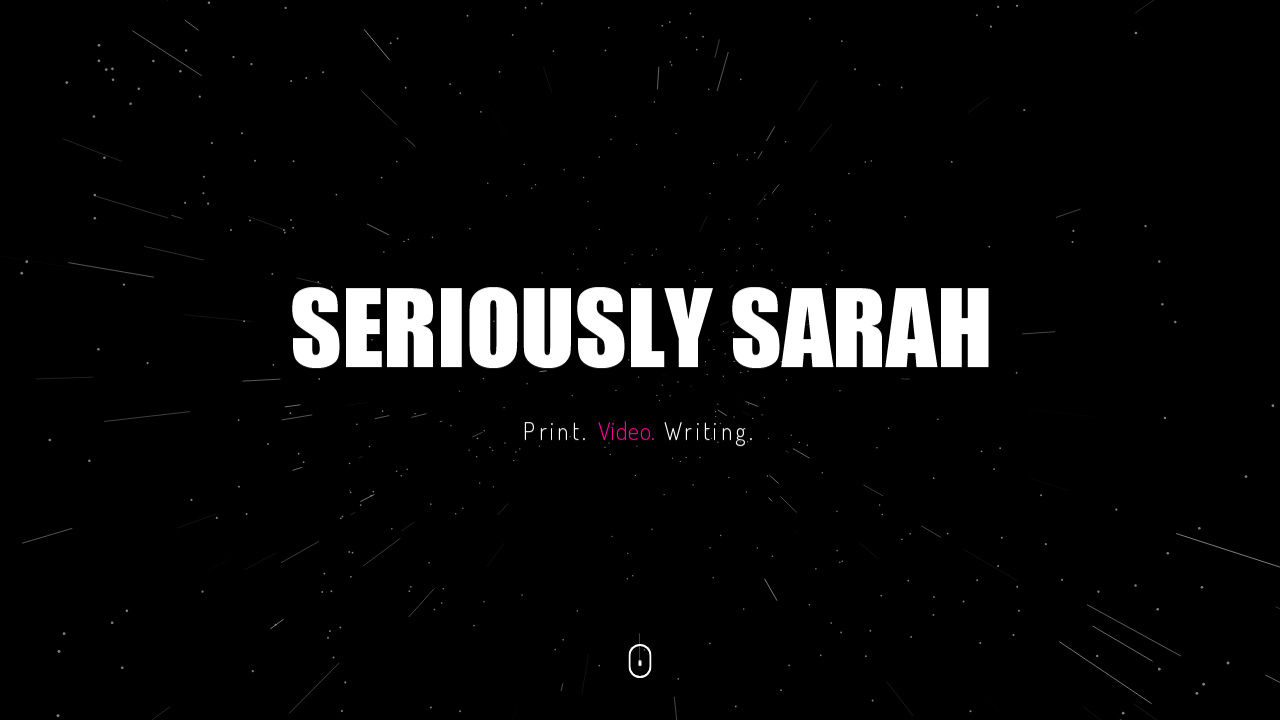

Pressed ArrowDown key (1/21) on body
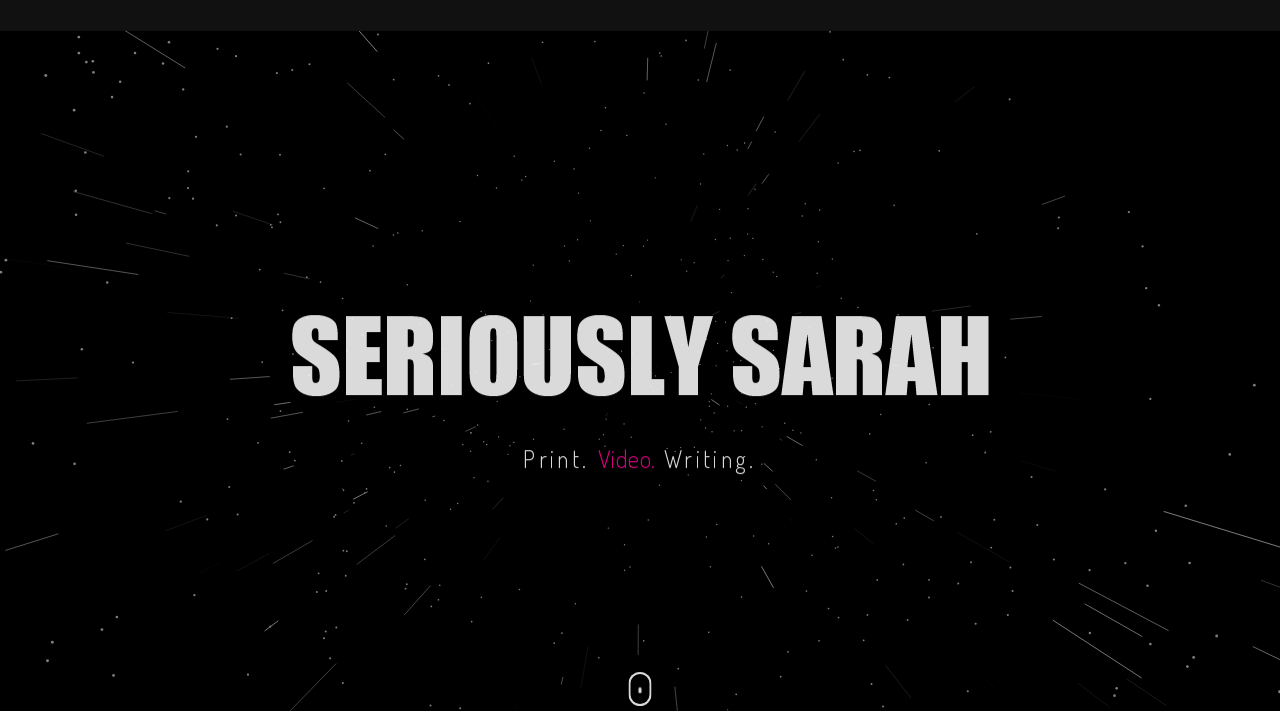

Pressed ArrowDown key (2/21) on body
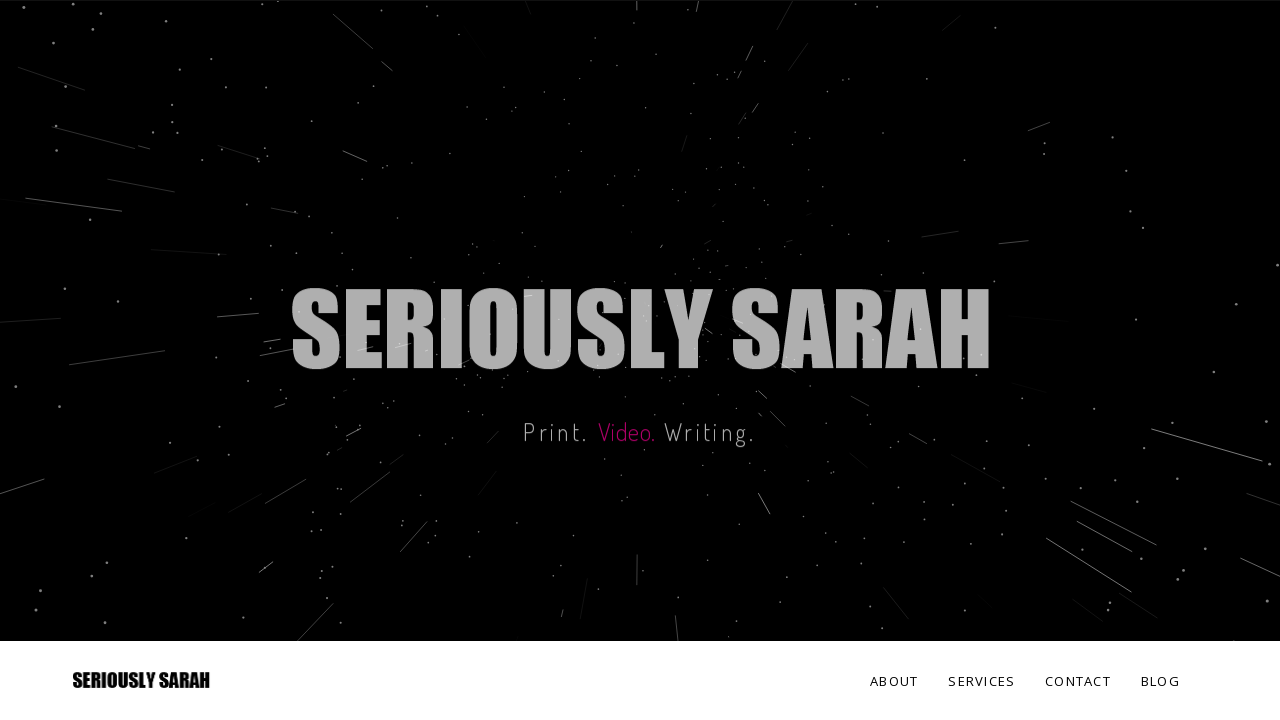

Pressed ArrowDown key (3/21) on body
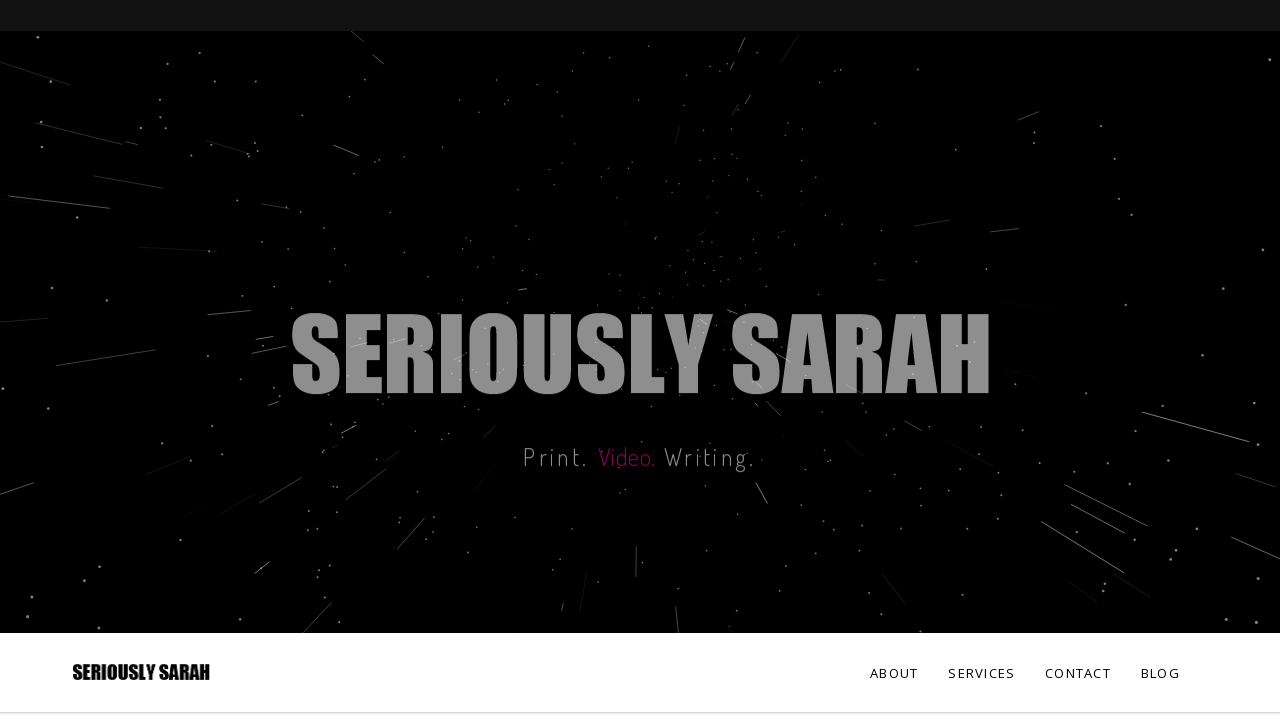

Pressed ArrowDown key (4/21) on body
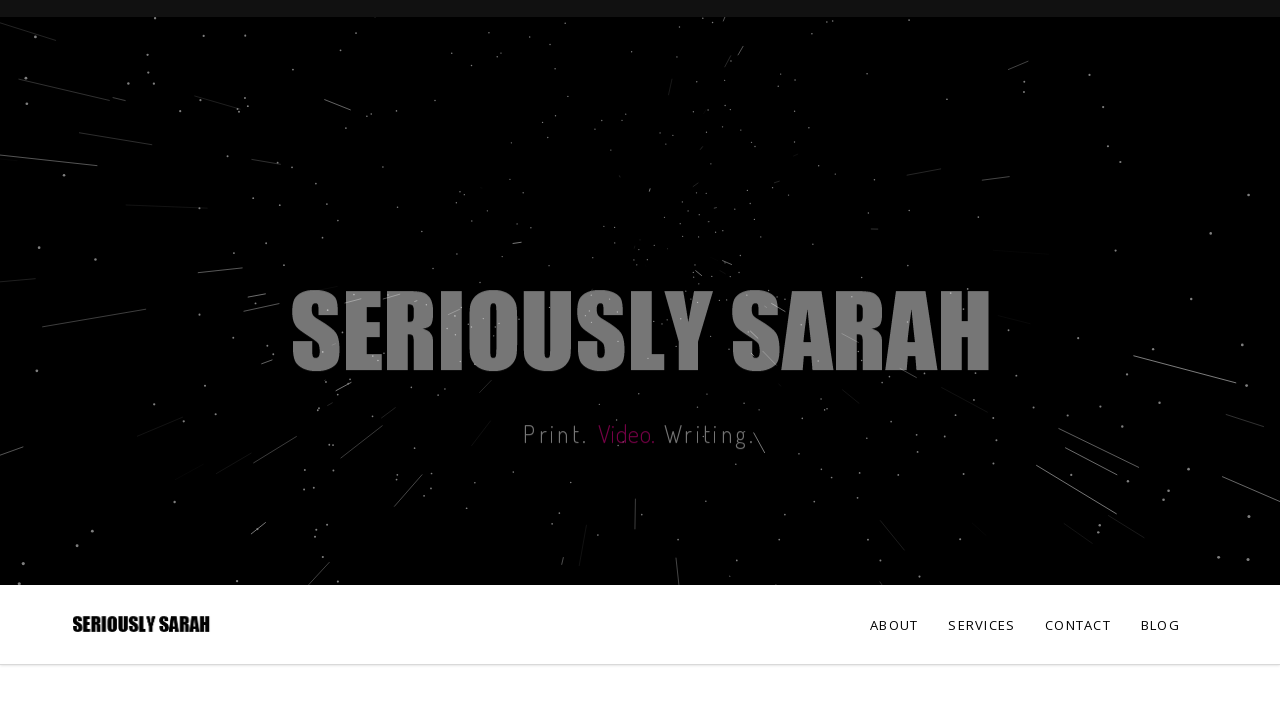

Pressed ArrowDown key (5/21) on body
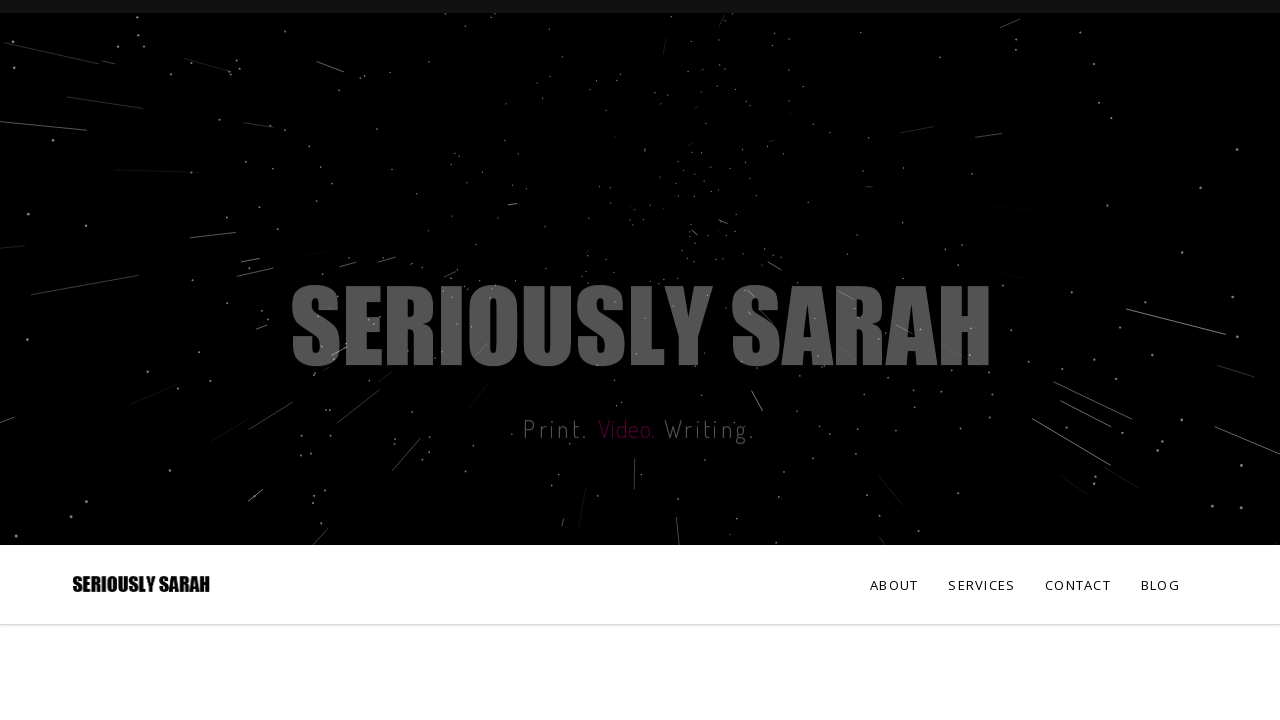

Pressed ArrowDown key (6/21) on body
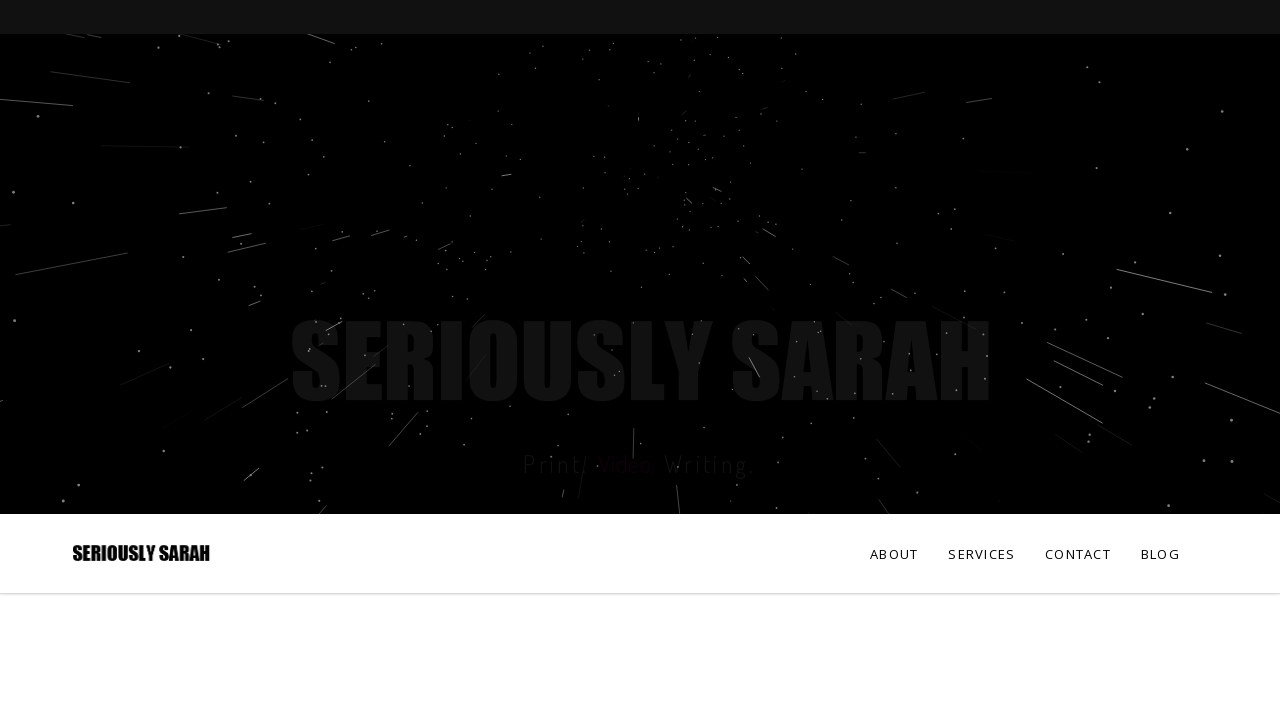

Pressed ArrowDown key (7/21) on body
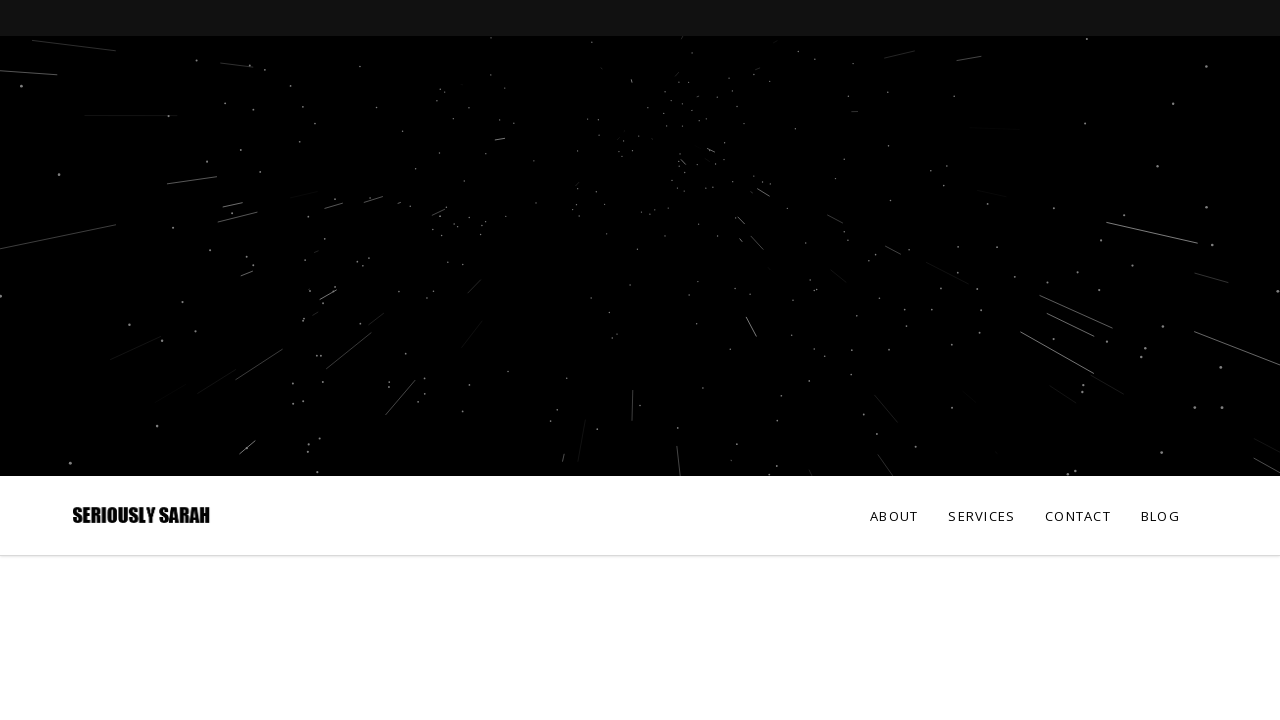

Pressed ArrowDown key (8/21) on body
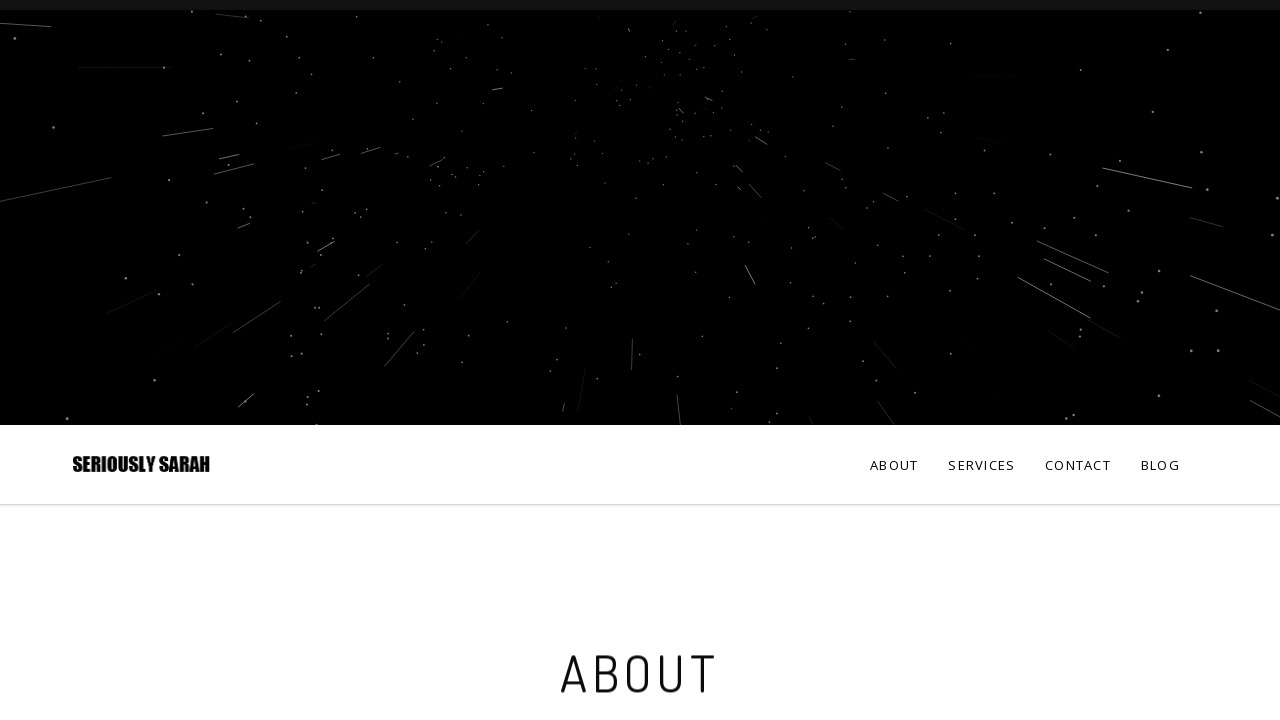

Pressed ArrowDown key (9/21) on body
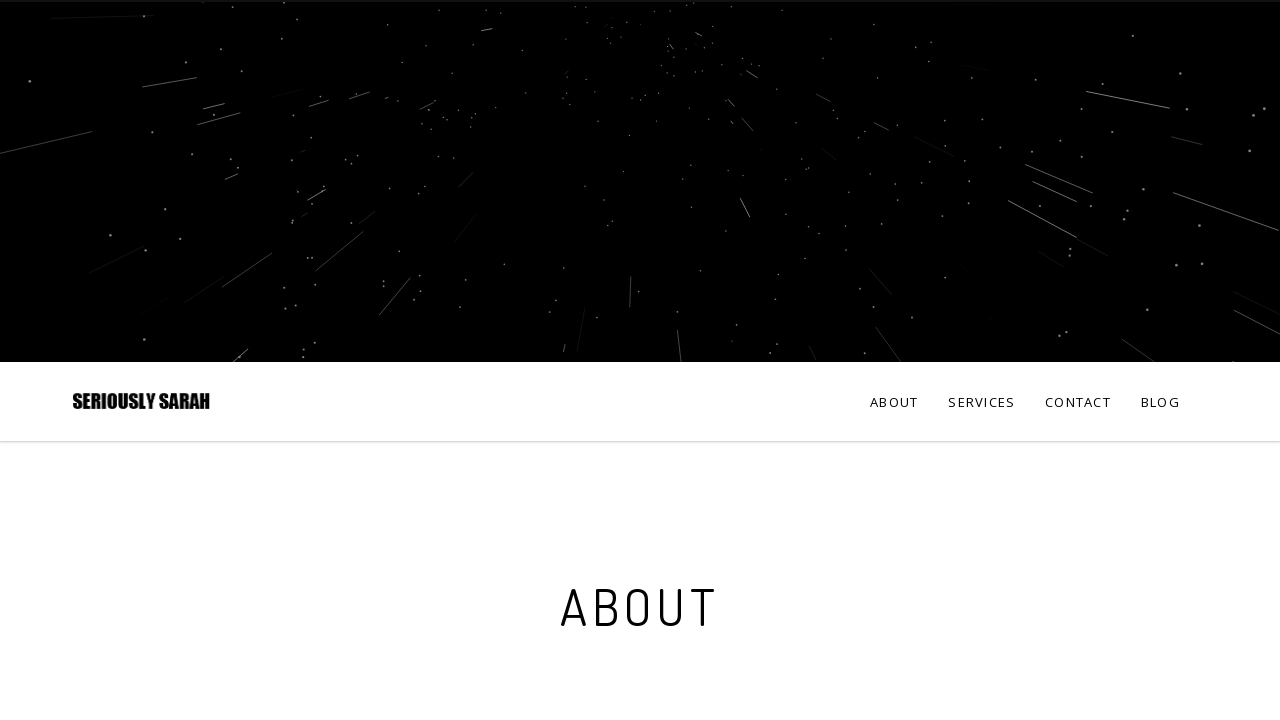

Pressed ArrowDown key (10/21) on body
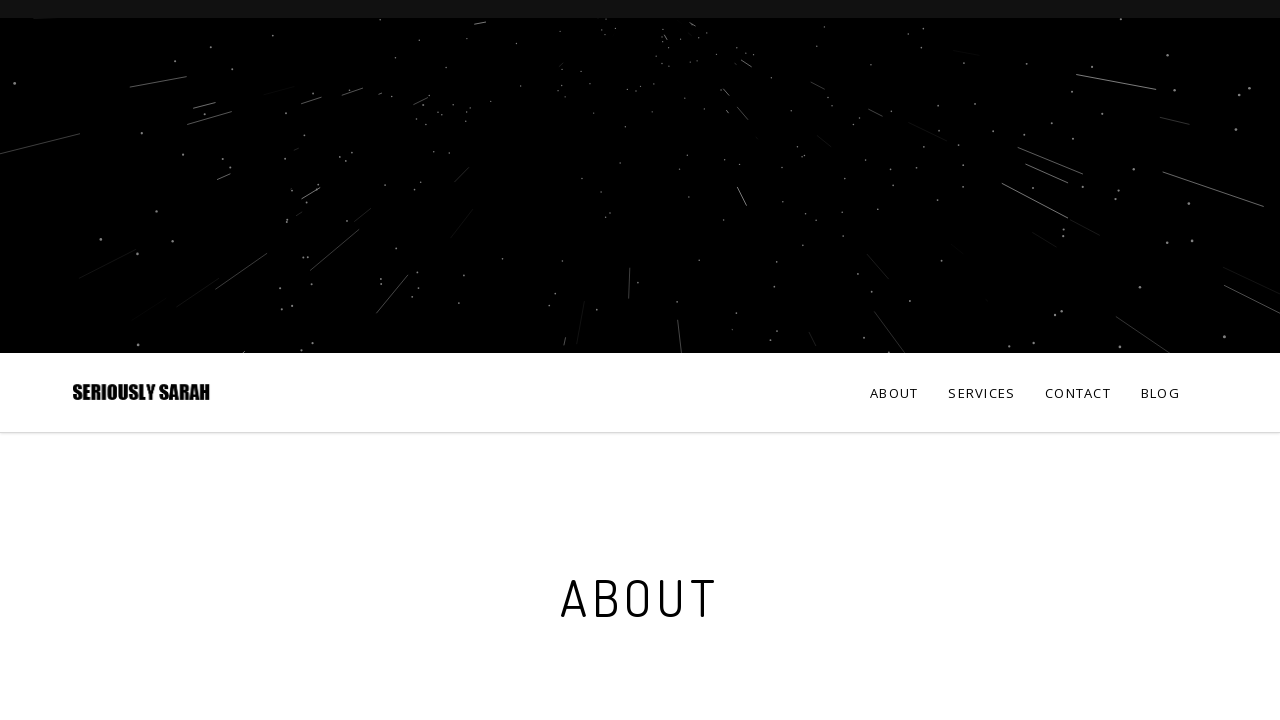

Pressed ArrowDown key (11/21) on body
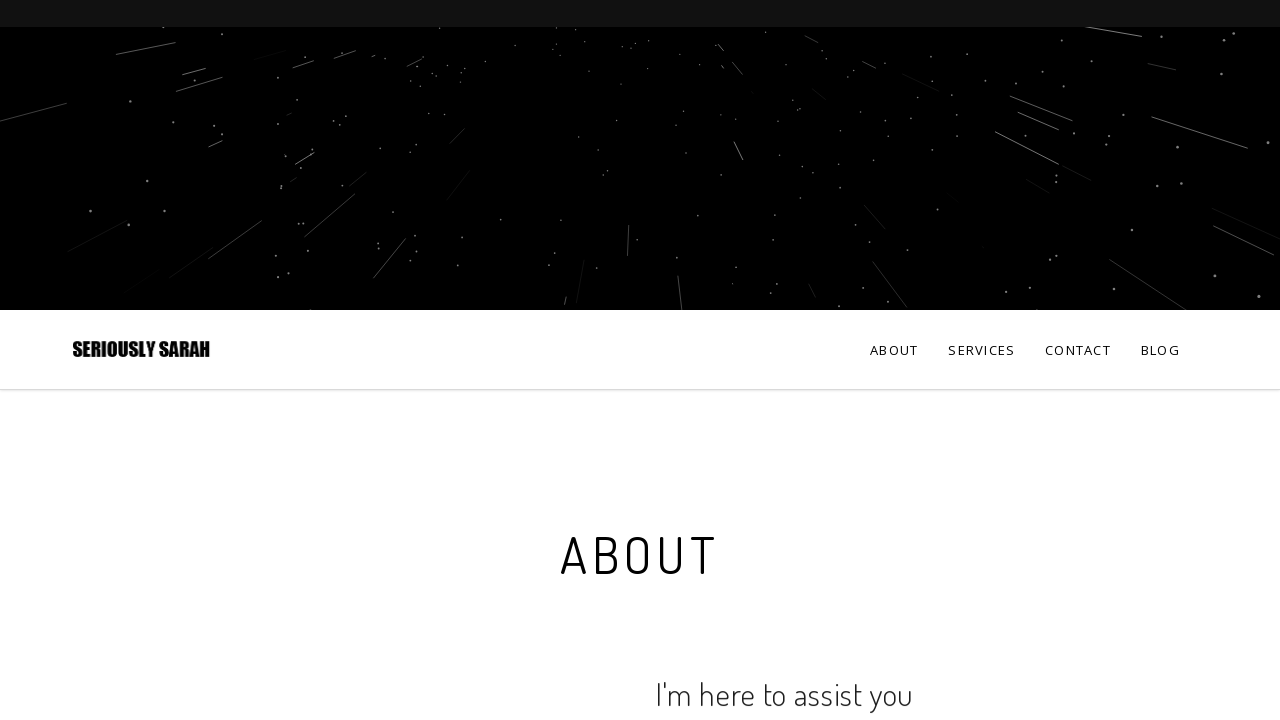

Pressed ArrowDown key (12/21) on body
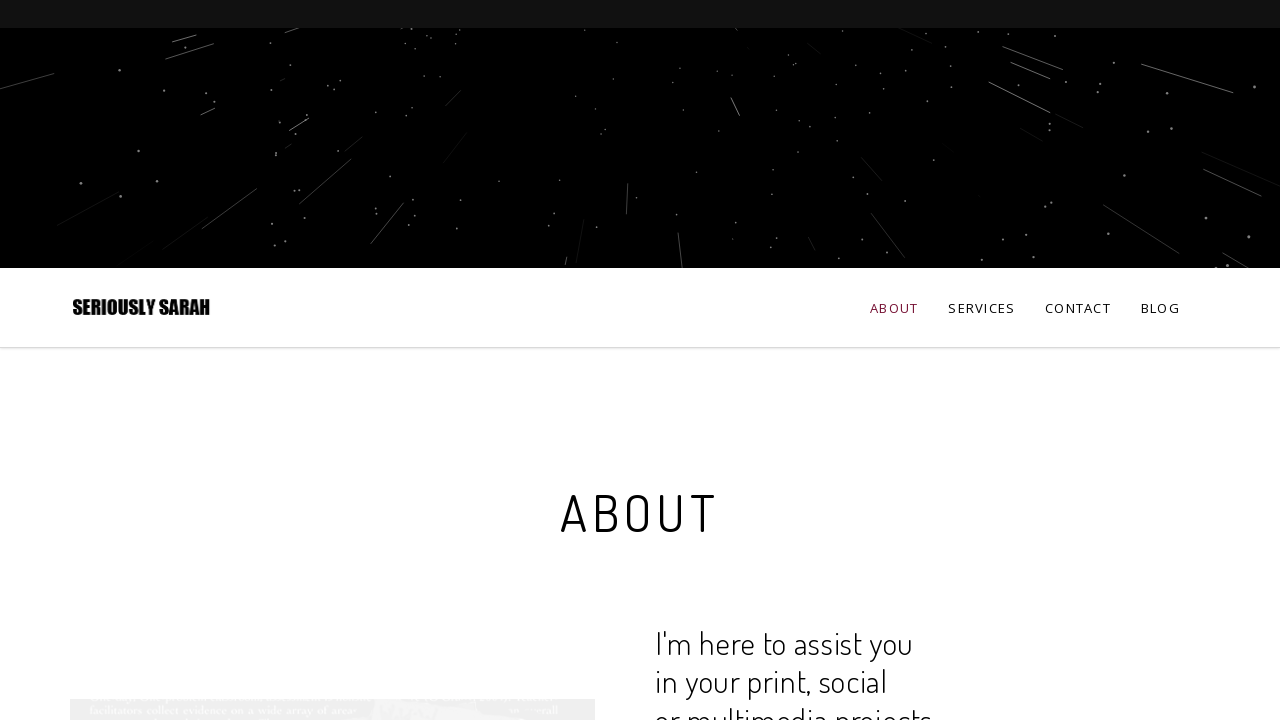

Pressed ArrowDown key (13/21) on body
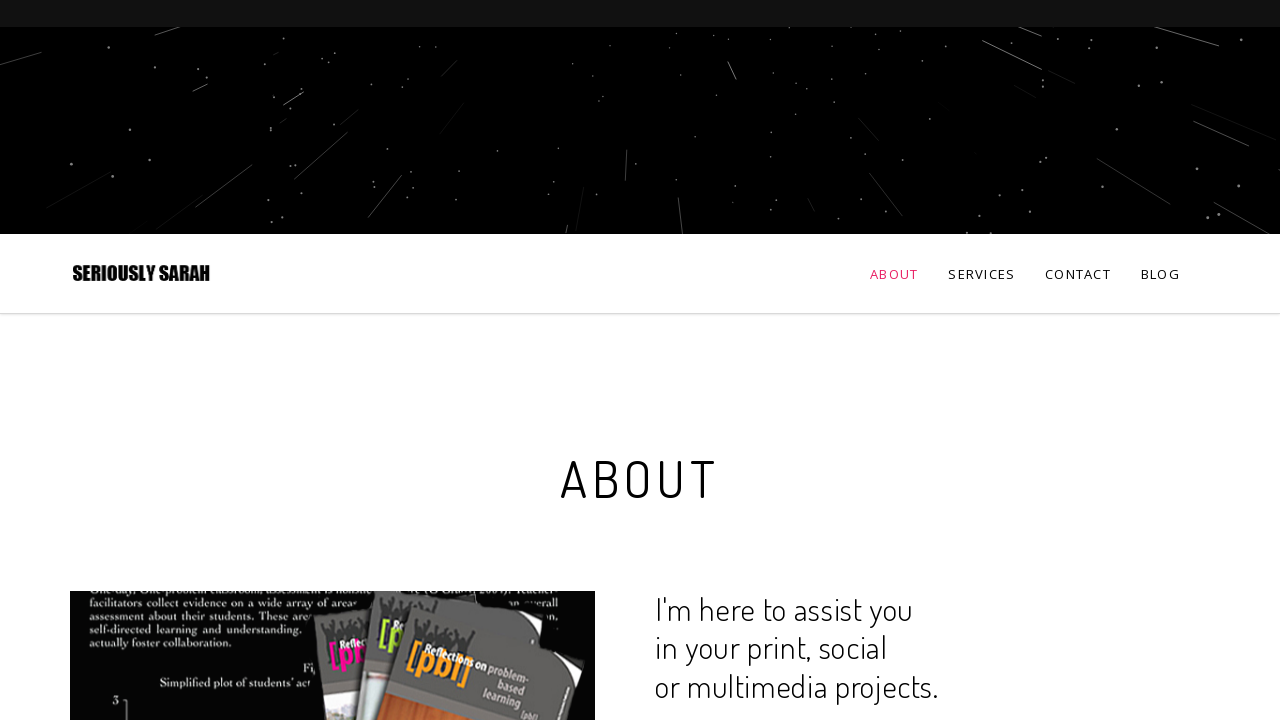

Pressed ArrowDown key (14/21) on body
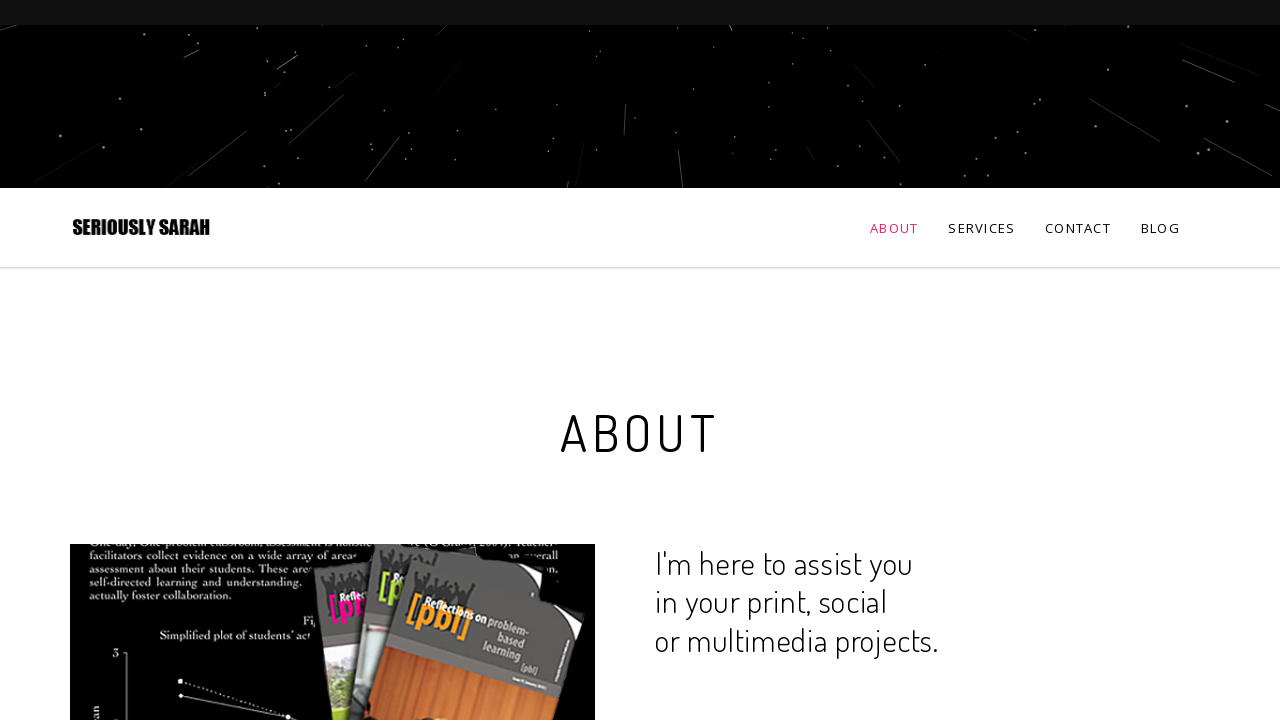

Pressed ArrowDown key (15/21) on body
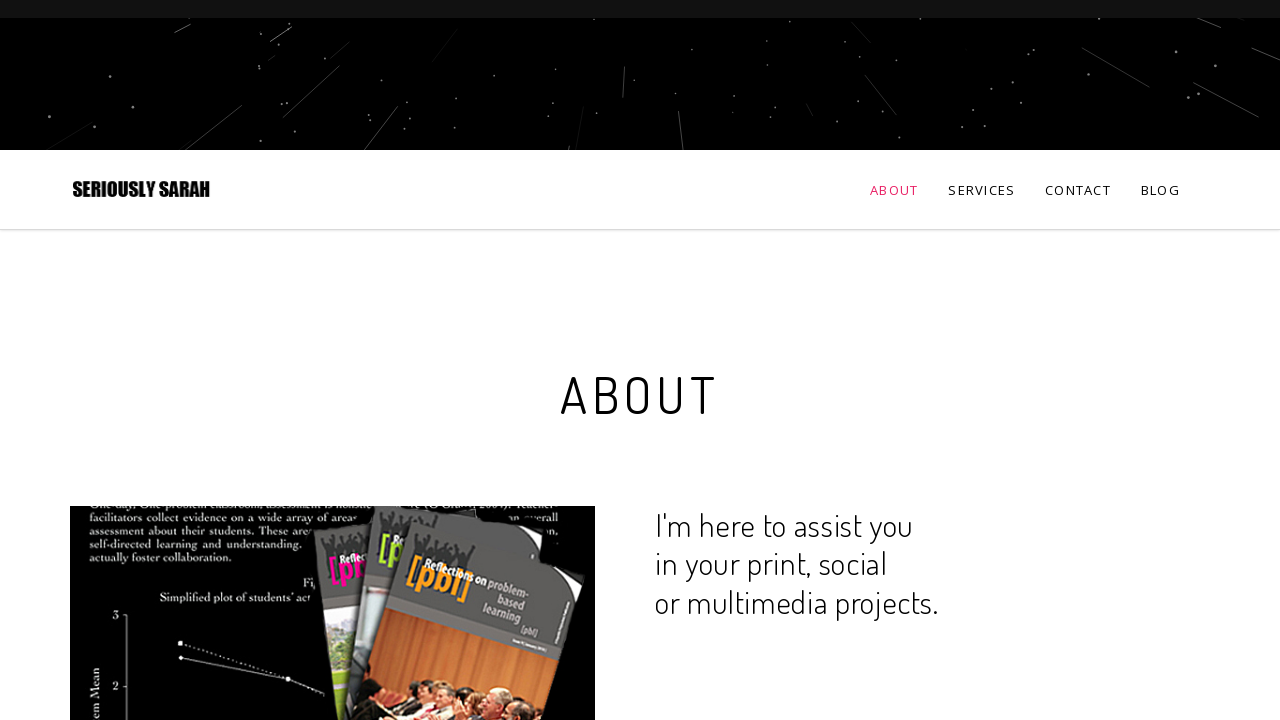

Pressed ArrowDown key (16/21) on body
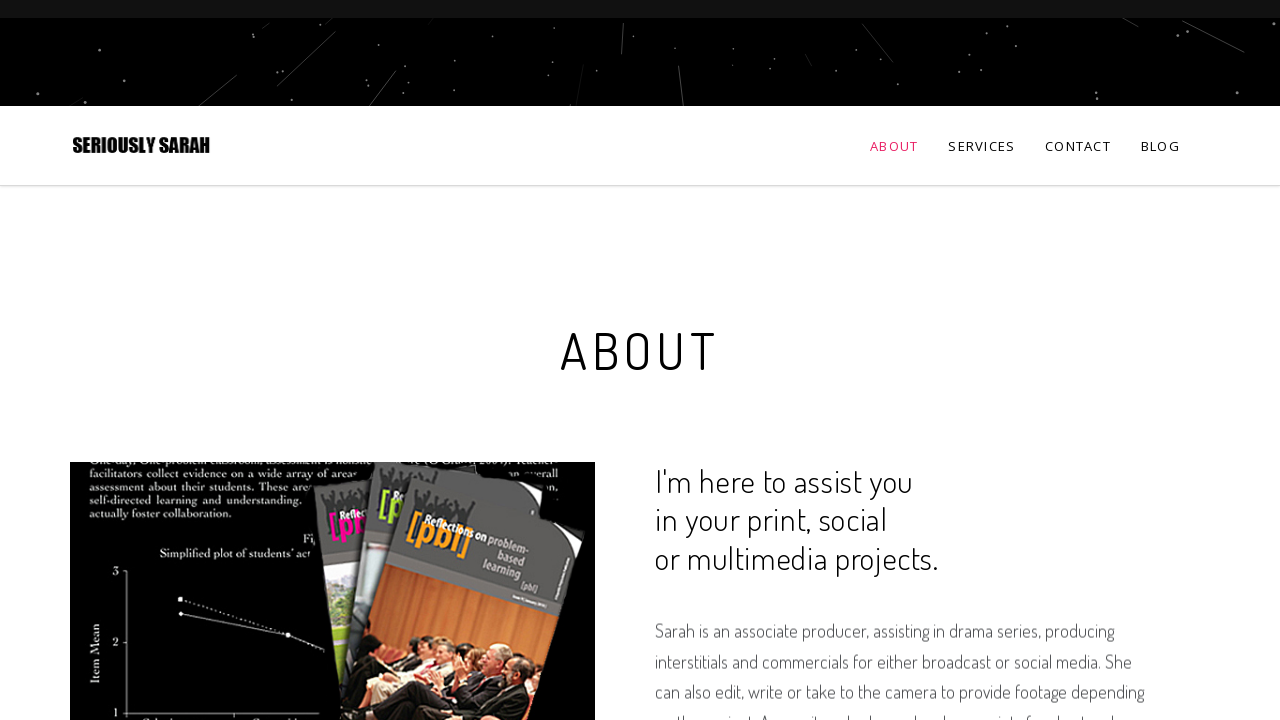

Pressed ArrowDown key (17/21) on body
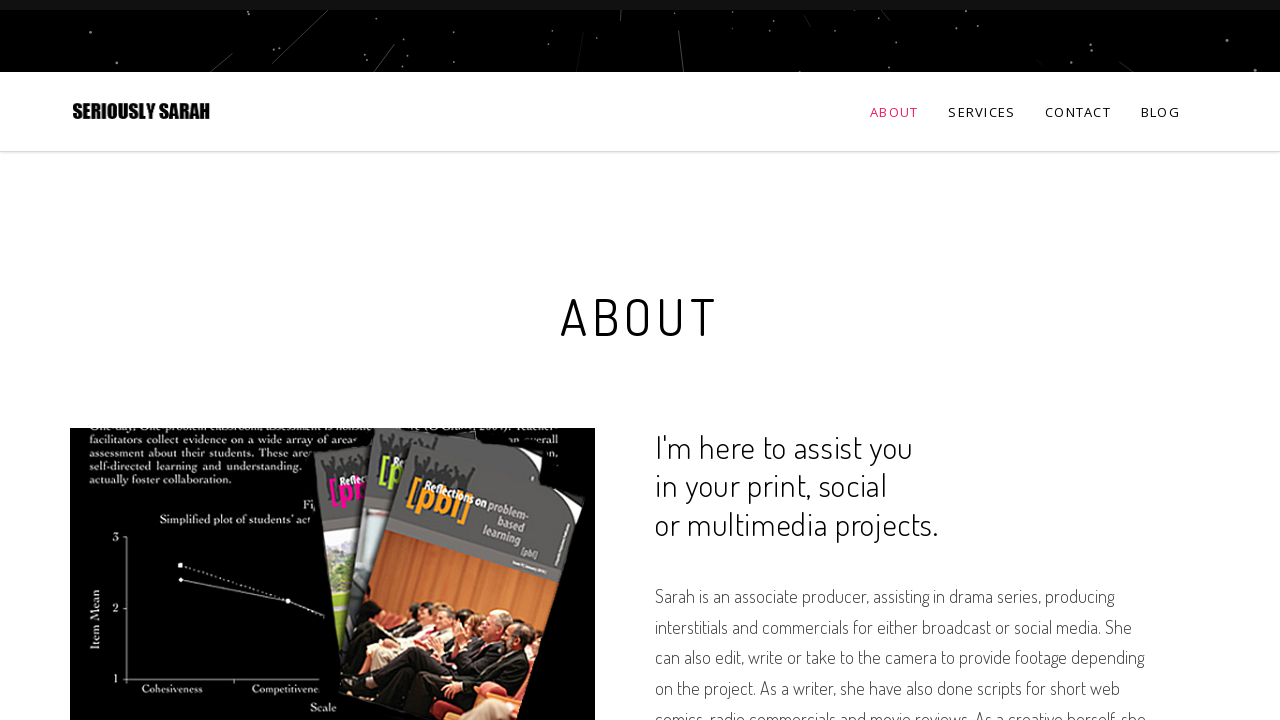

Pressed ArrowDown key (18/21) on body
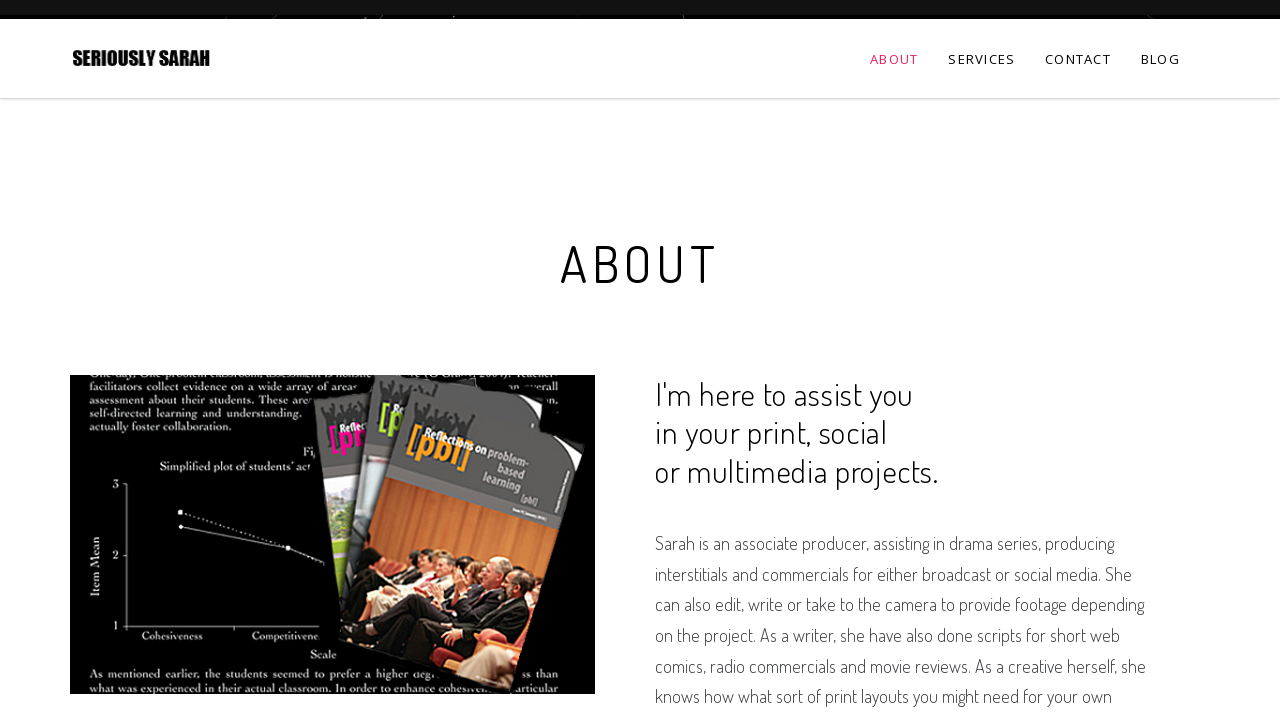

Pressed ArrowDown key (19/21) on body
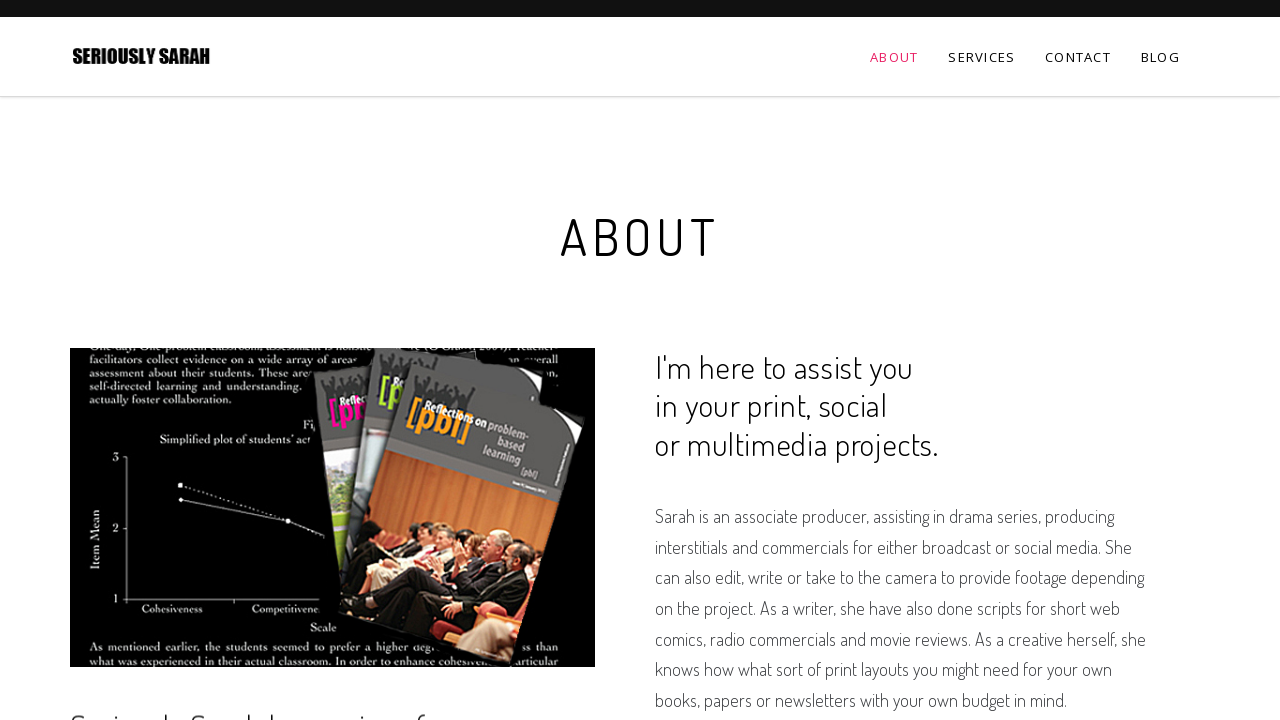

Pressed ArrowDown key (20/21) on body
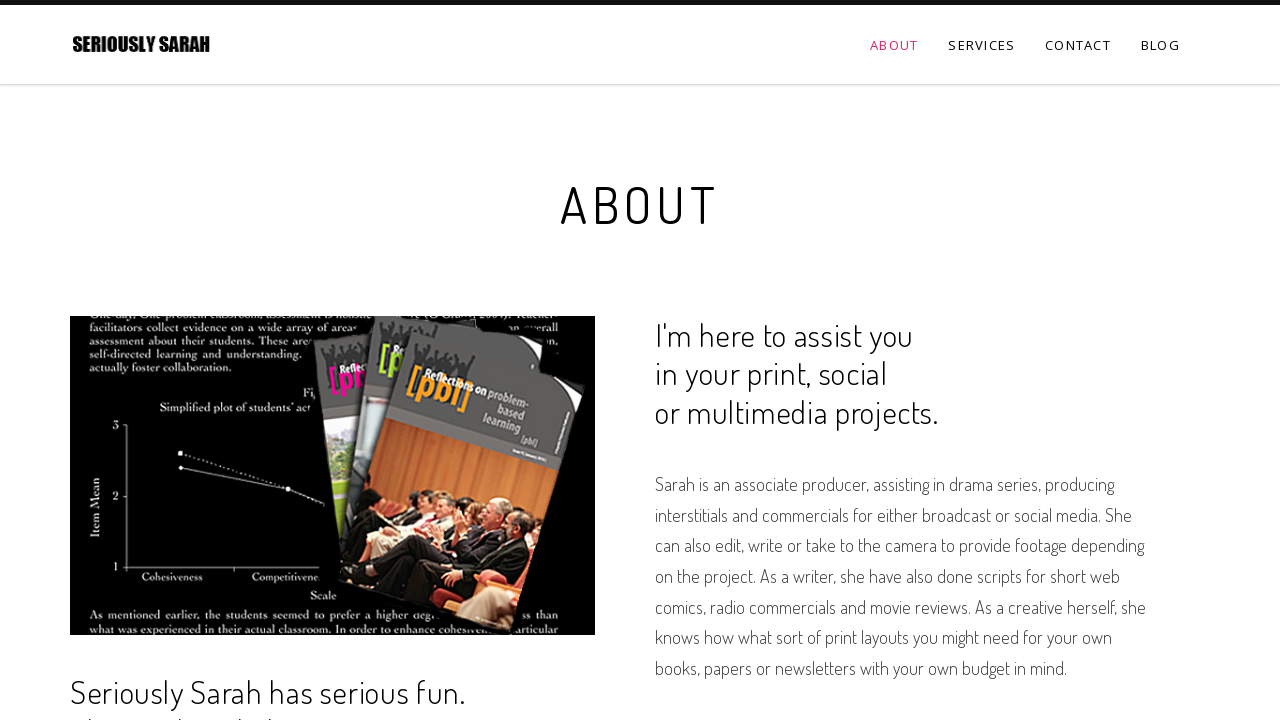

Pressed ArrowDown key (21/21) on body
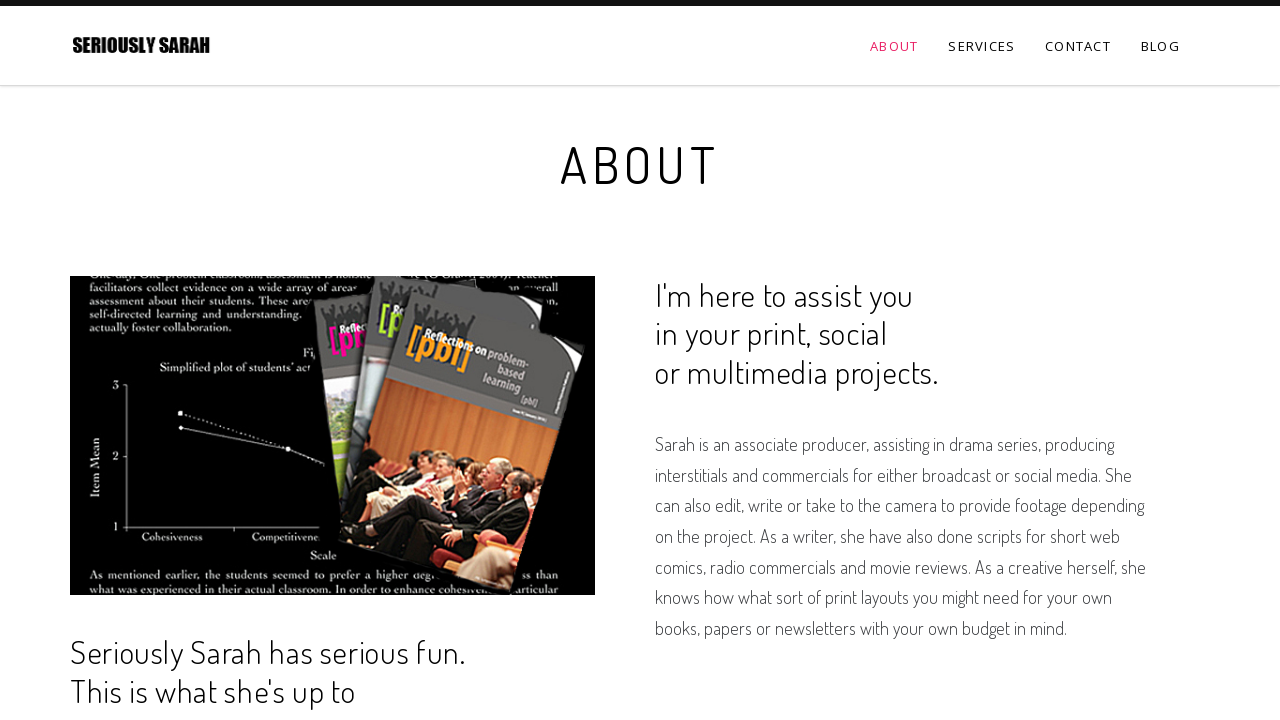

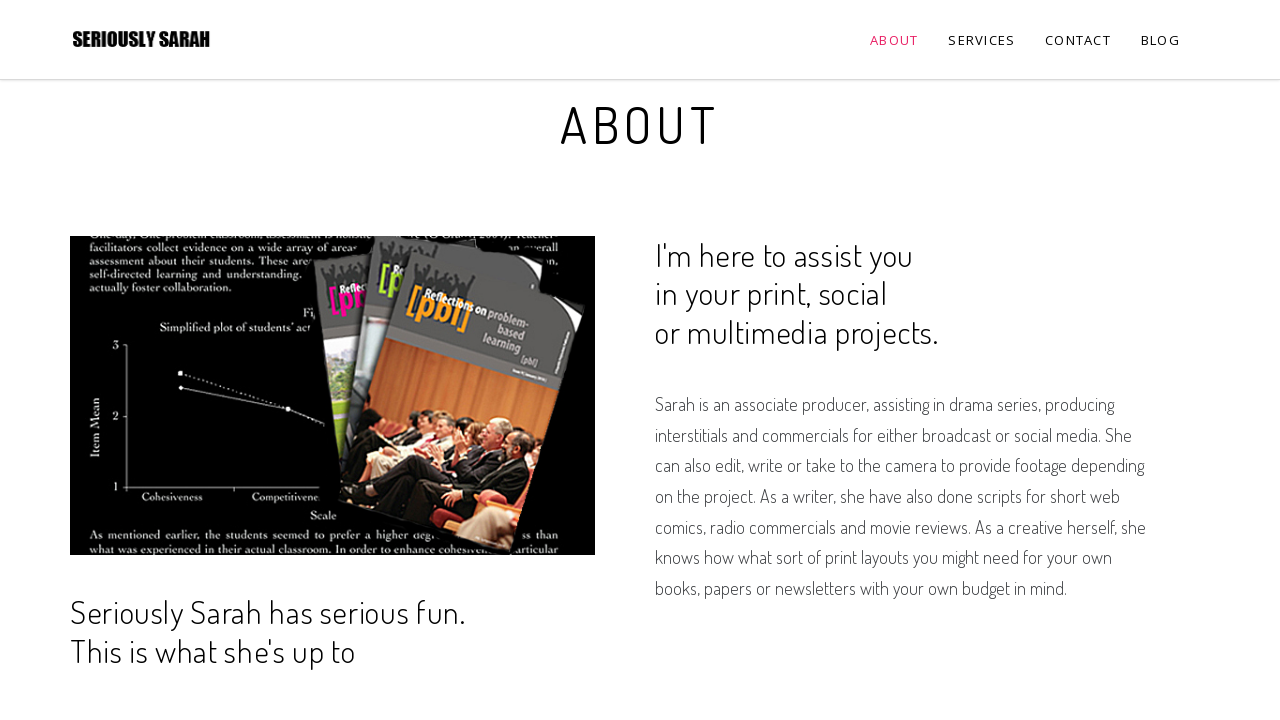